Tests OLX search functionality by searching for cars and verifying the page title

Starting URL: https://www.olx.in/

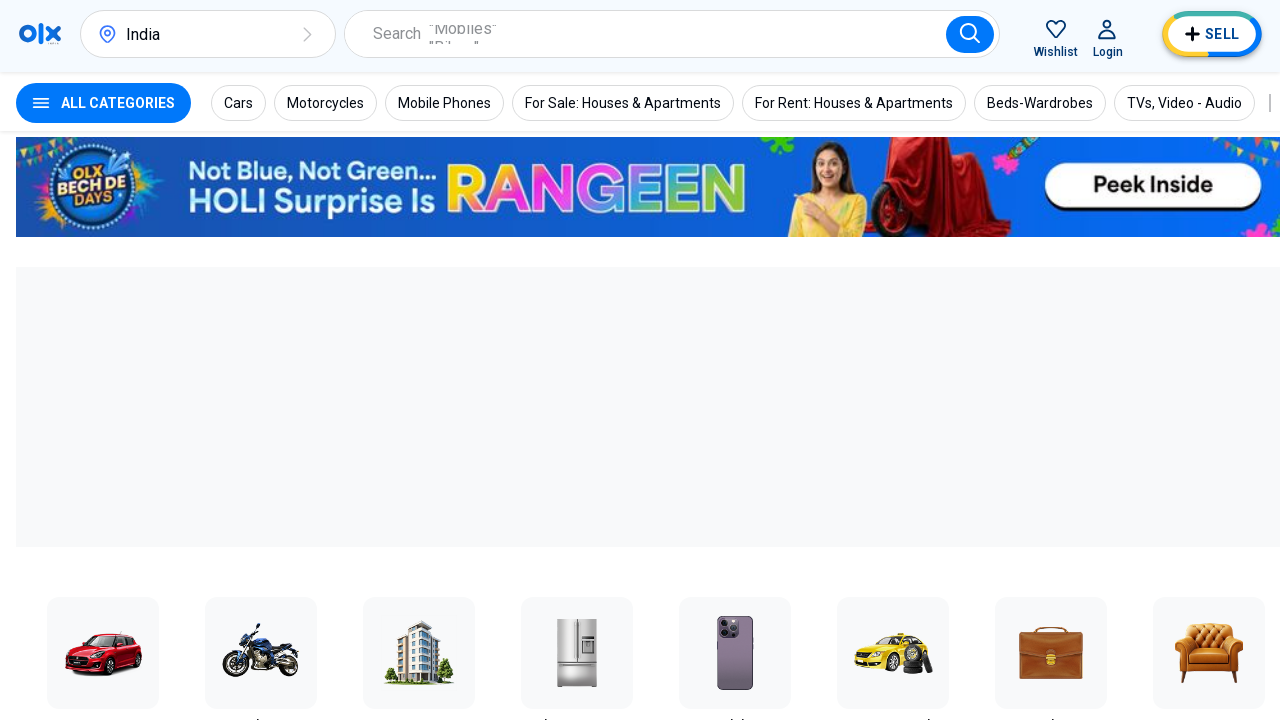

Filled search input with 'cars' on div>input:nth-child(1)
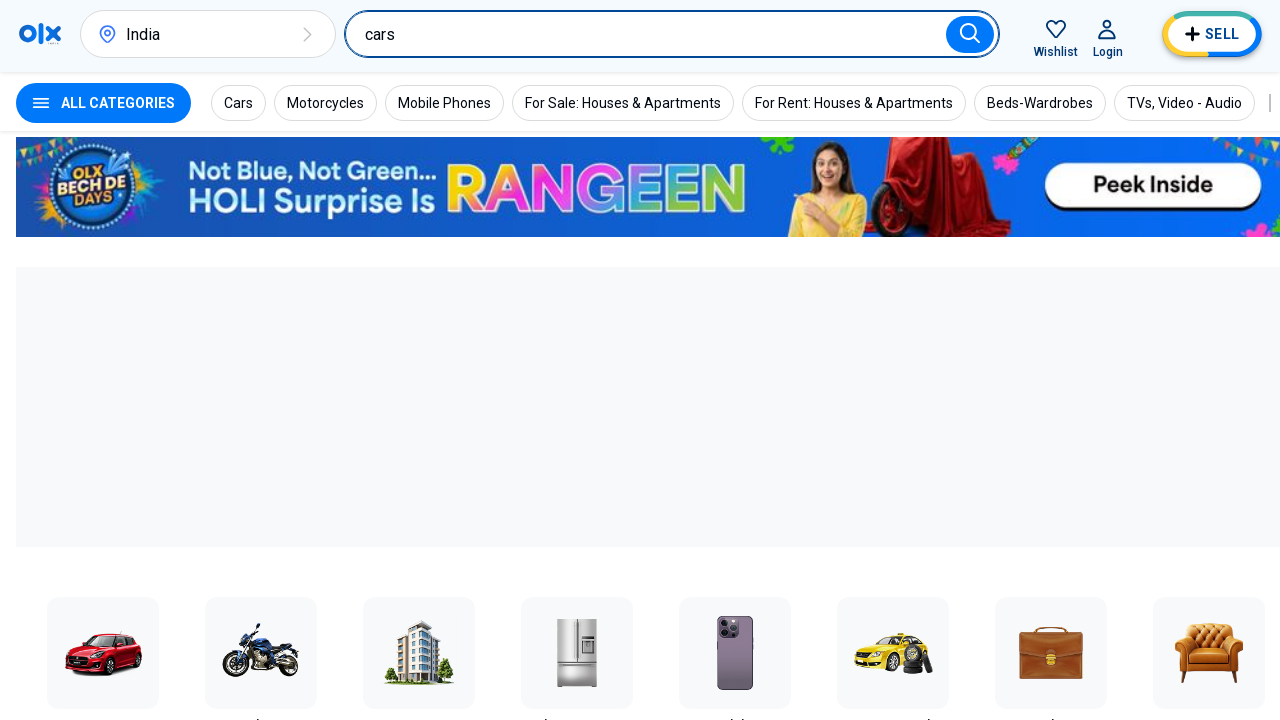

Pressed Enter to submit search for cars on div>input:nth-child(1)
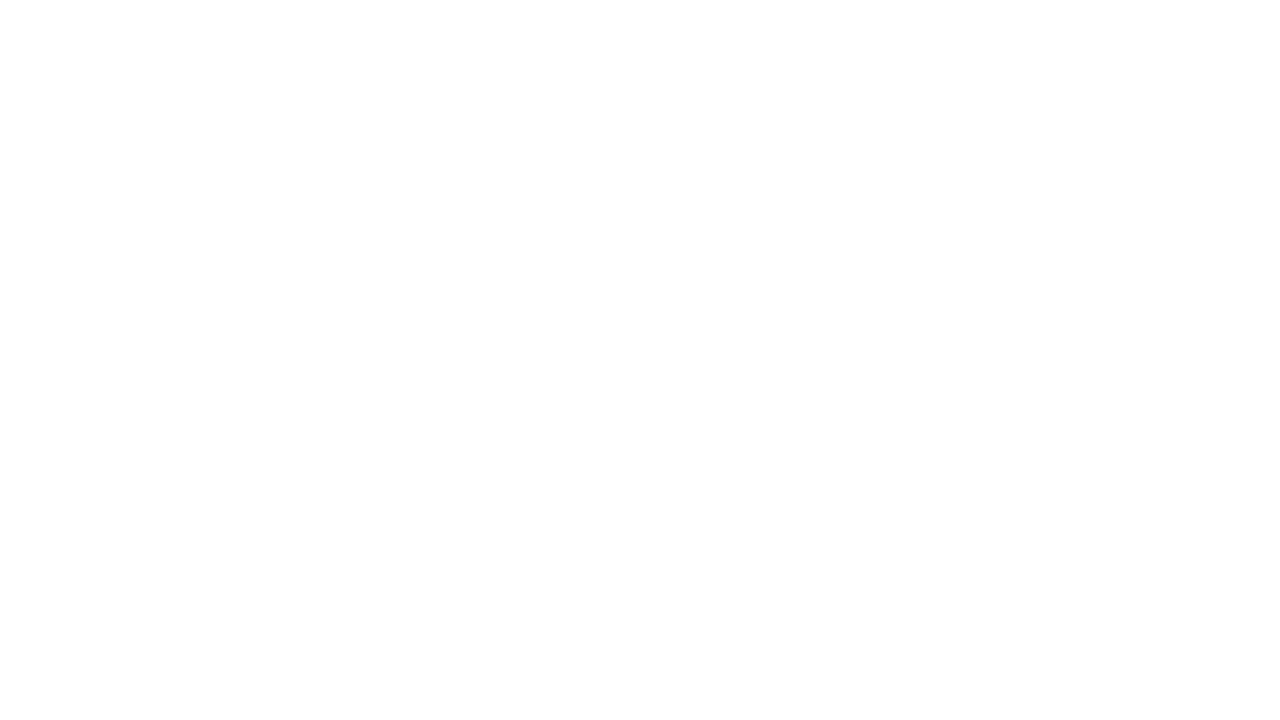

Waited for search results page to load (networkidle)
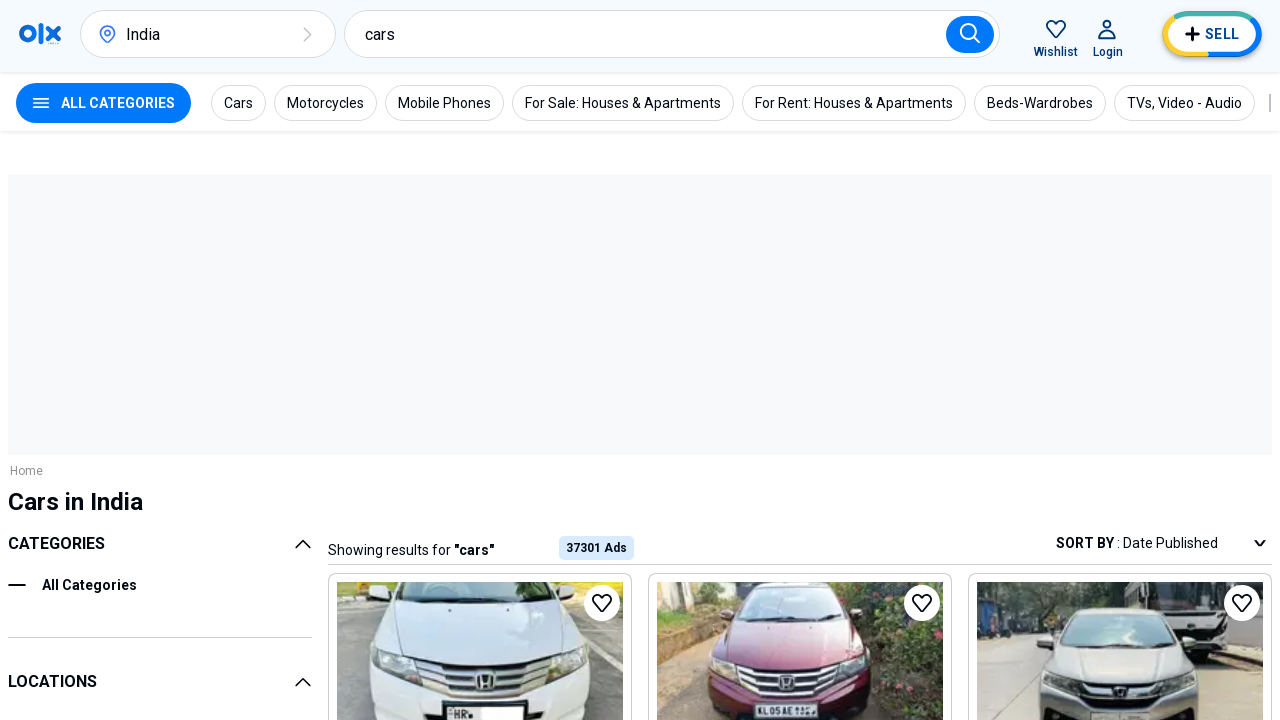

Verified page title contains 'OLX'
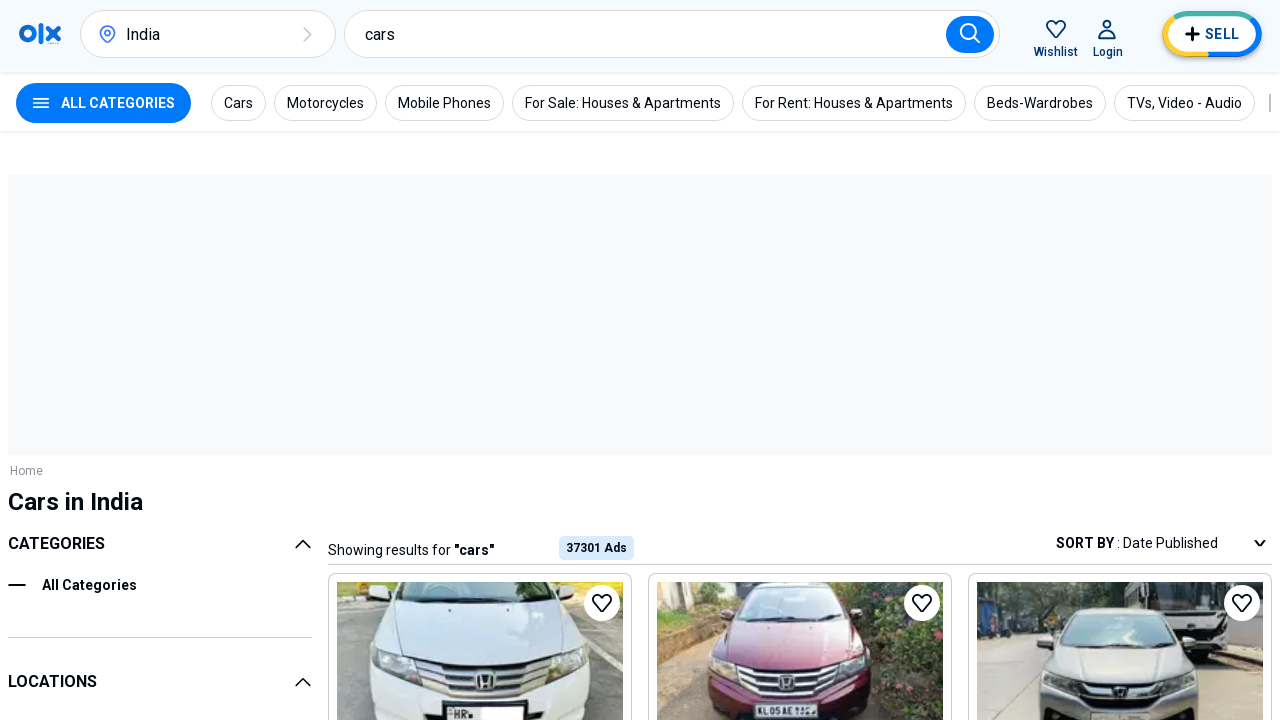

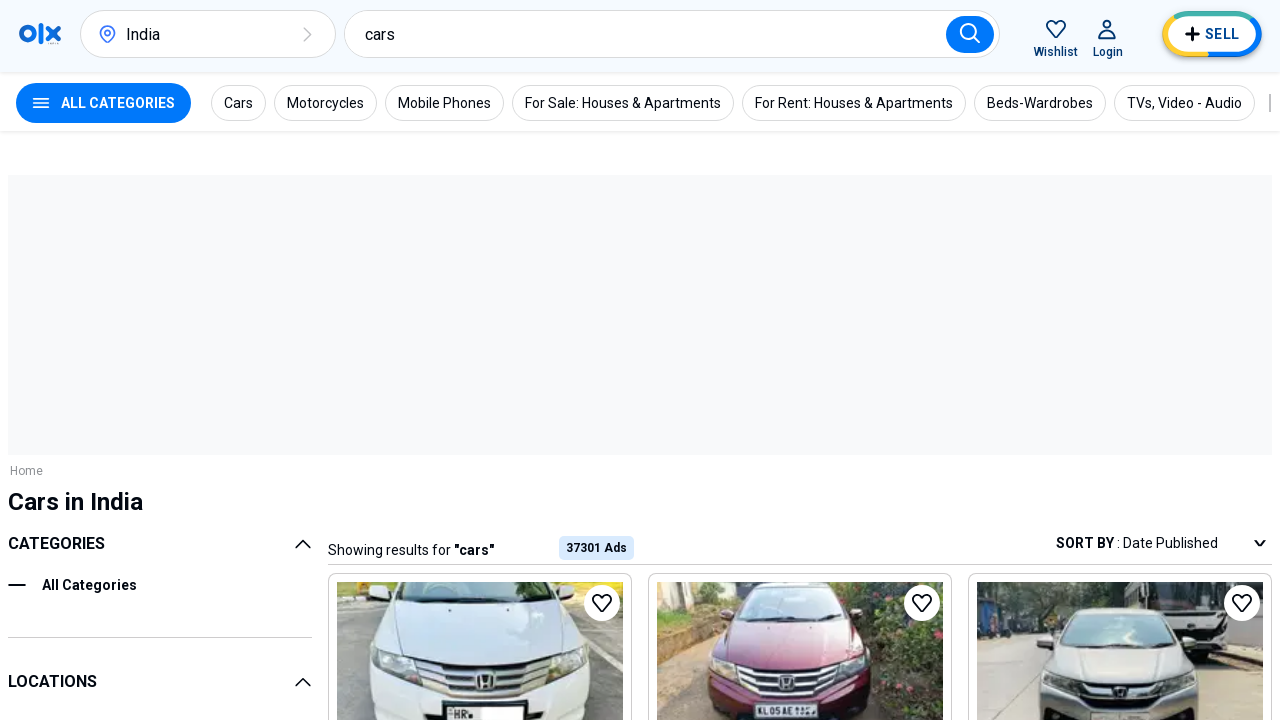